Tests selecting both checkboxes - clicks on unchecked checkboxes to ensure both are selected

Starting URL: https://the-internet.herokuapp.com/checkboxes

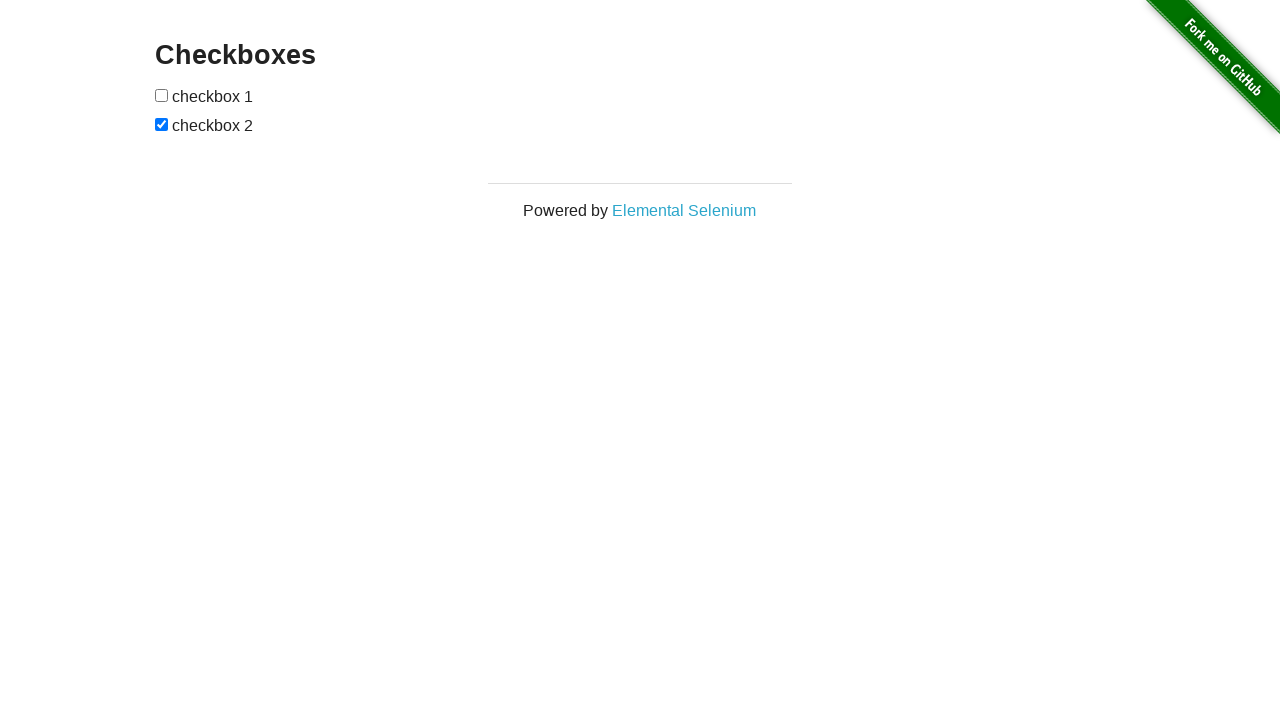

Waited for checkboxes to be present
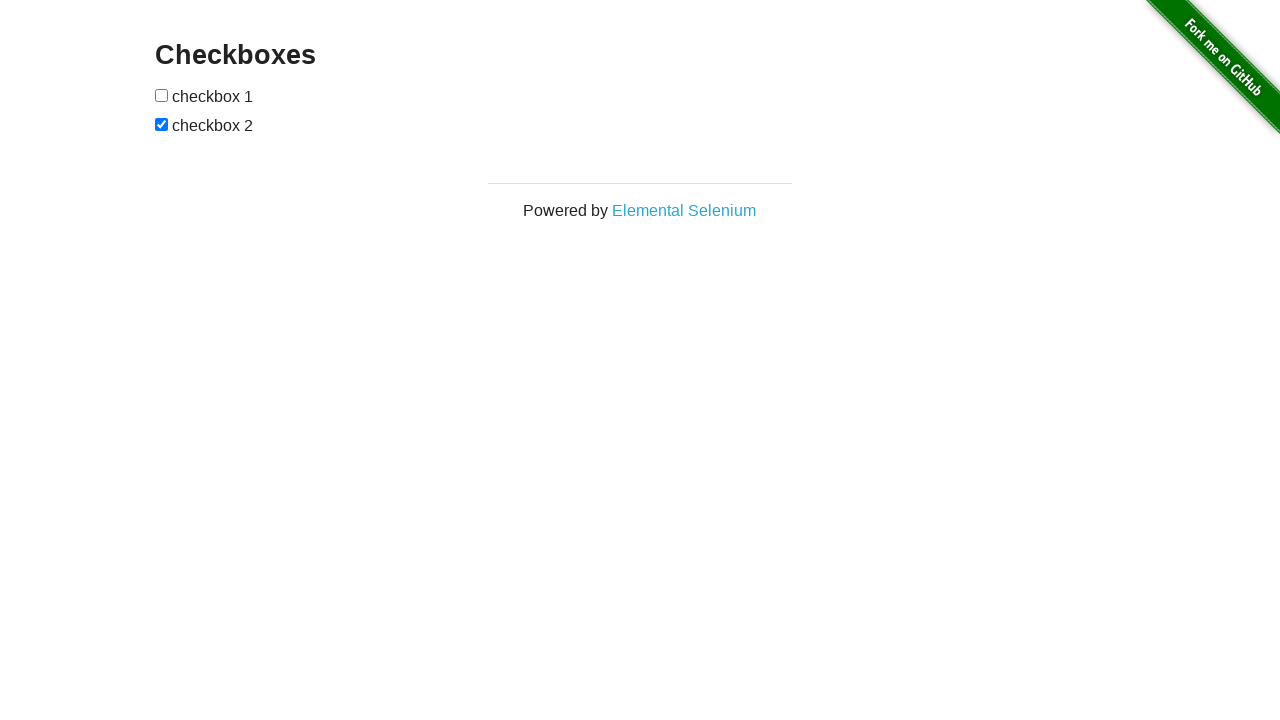

Located first checkbox element
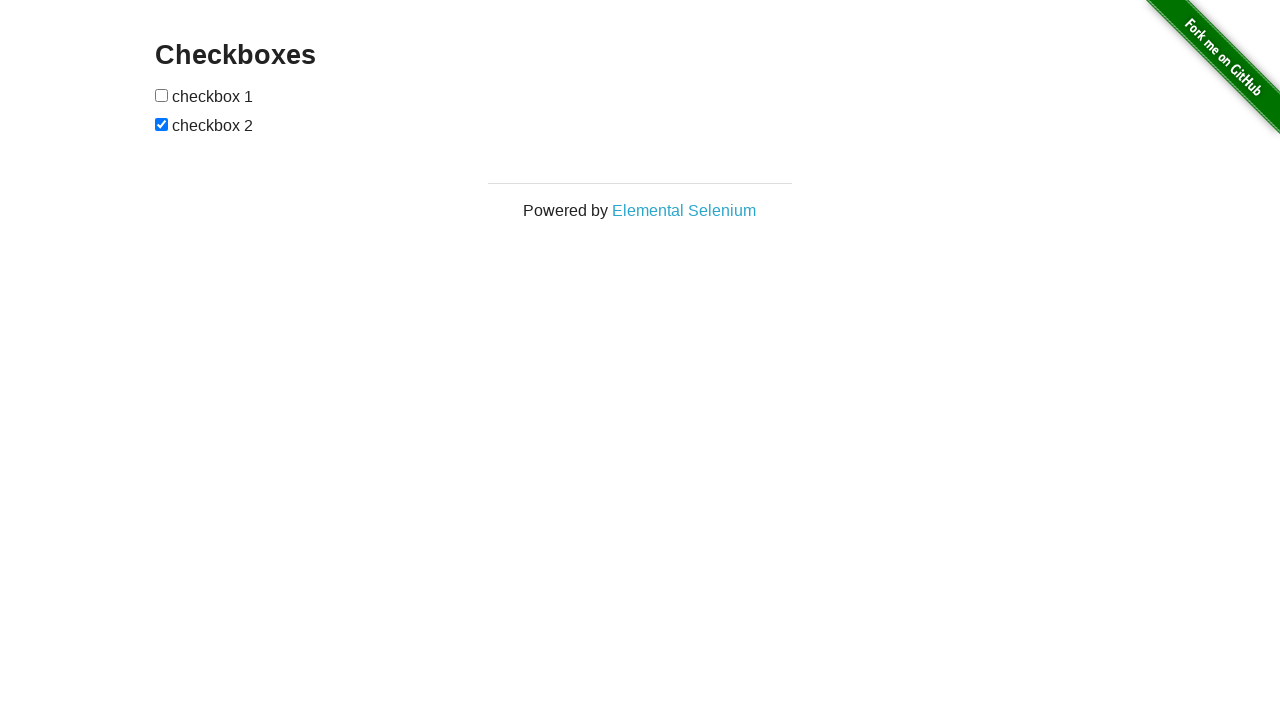

Located second checkbox element
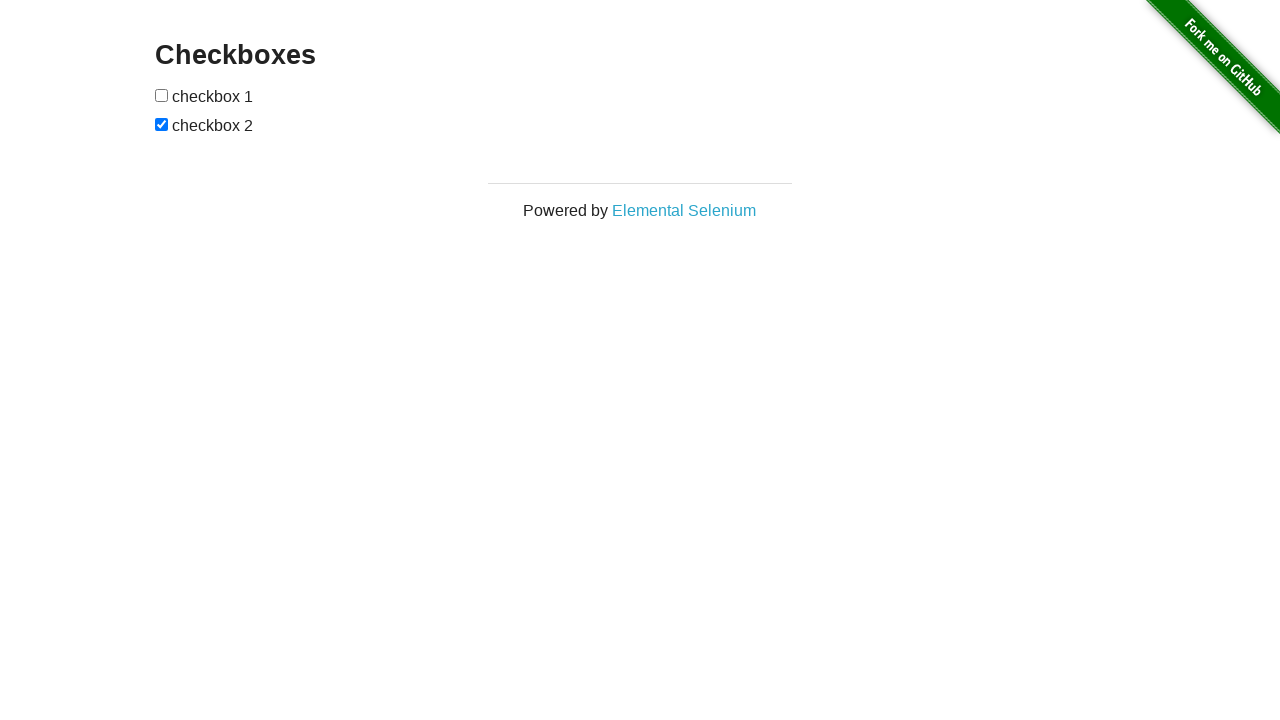

First checkbox was unchecked, clicked to select it at (162, 95) on #checkboxes input >> nth=0
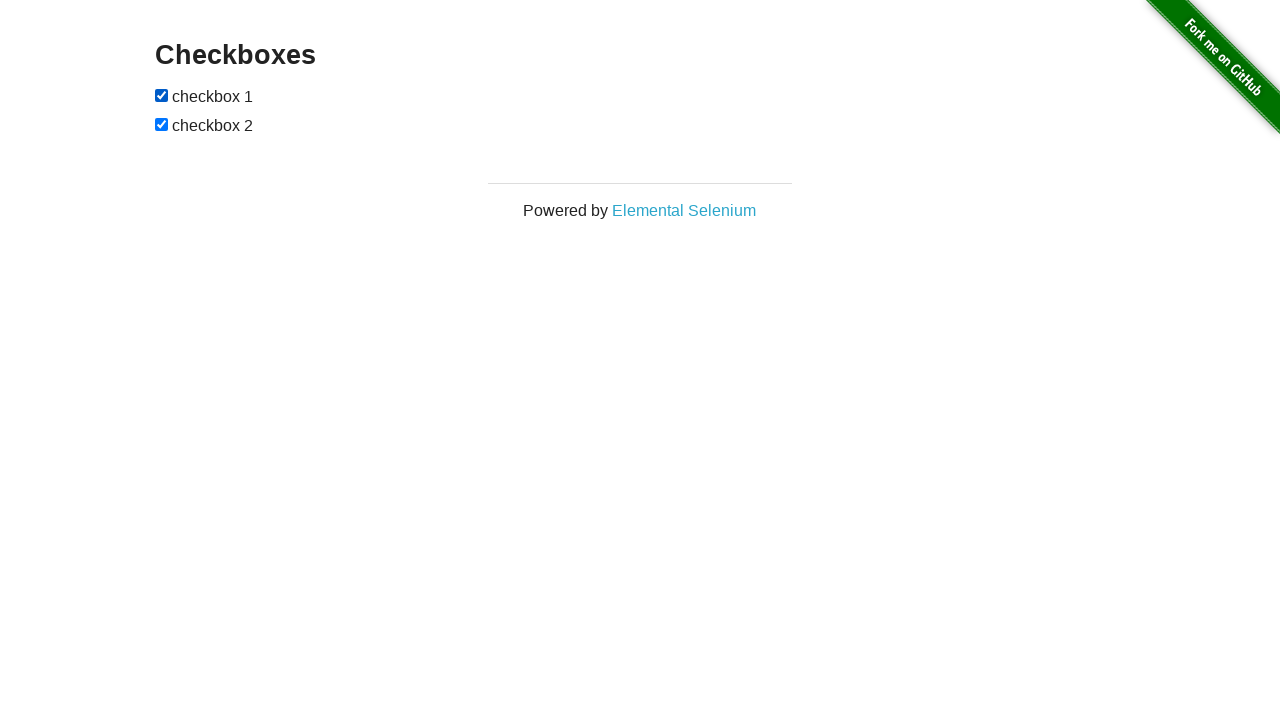

Second checkbox was already checked
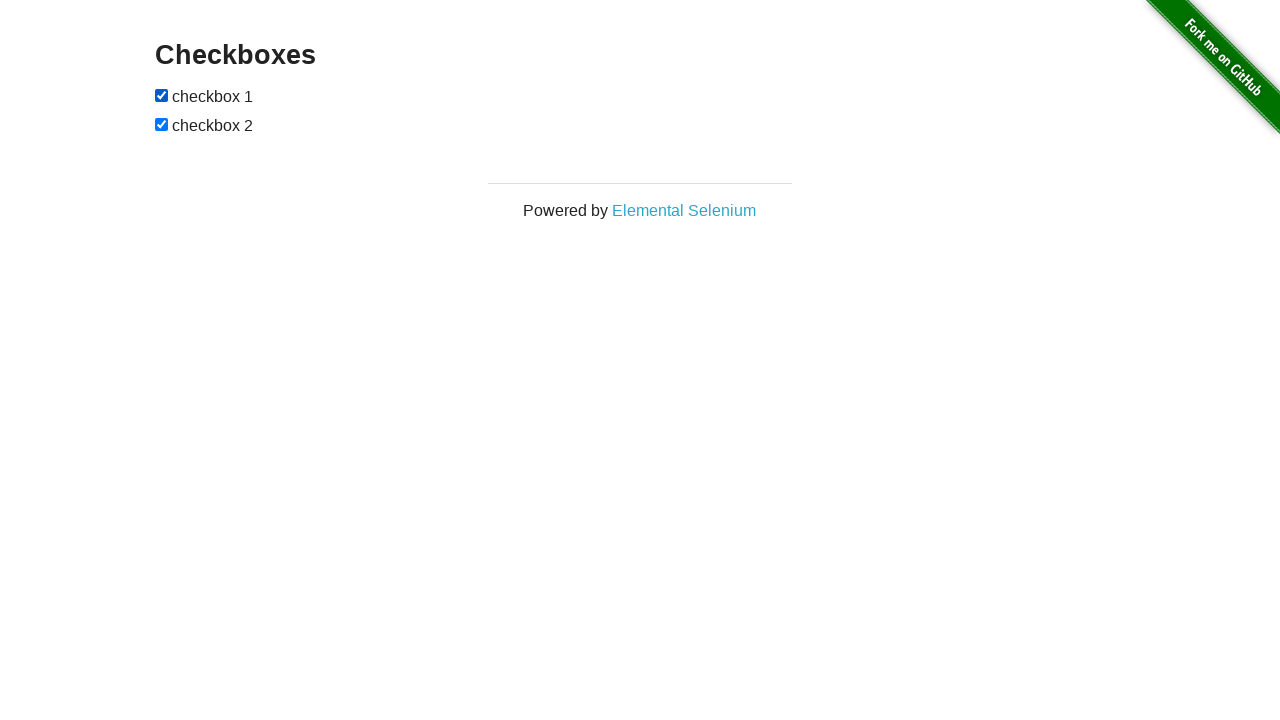

Verified first checkbox is selected
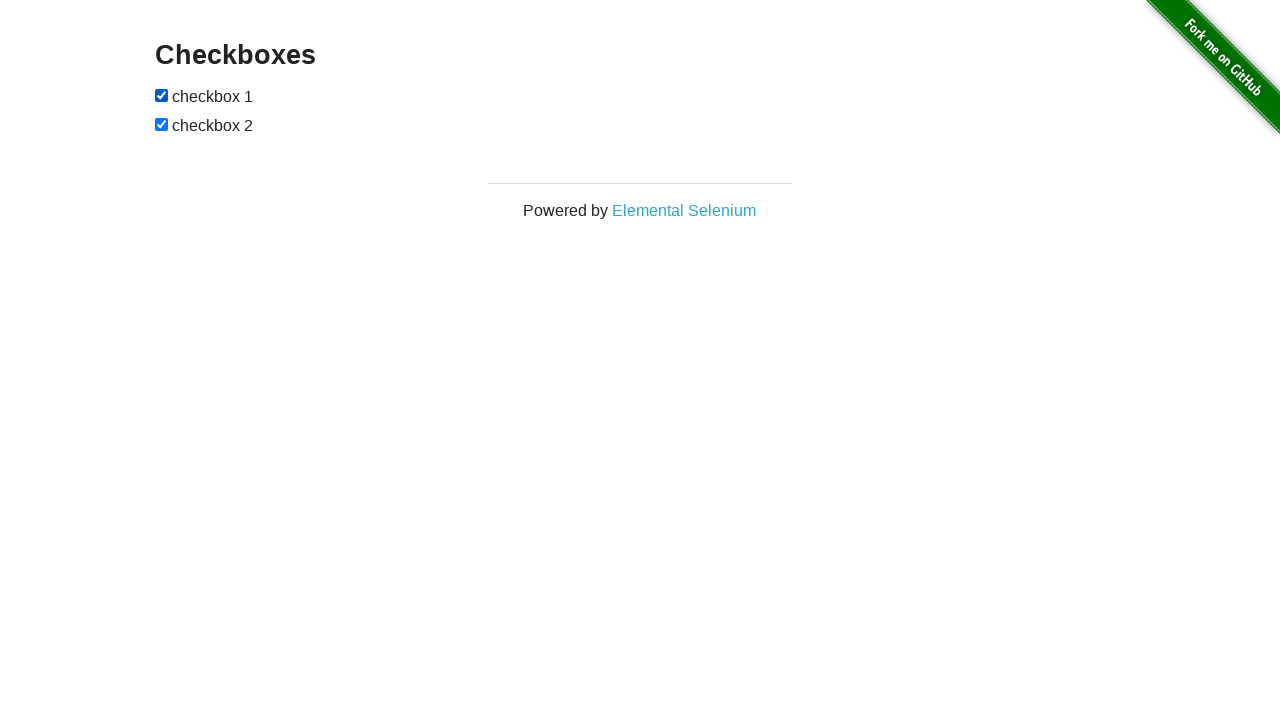

Verified second checkbox is selected
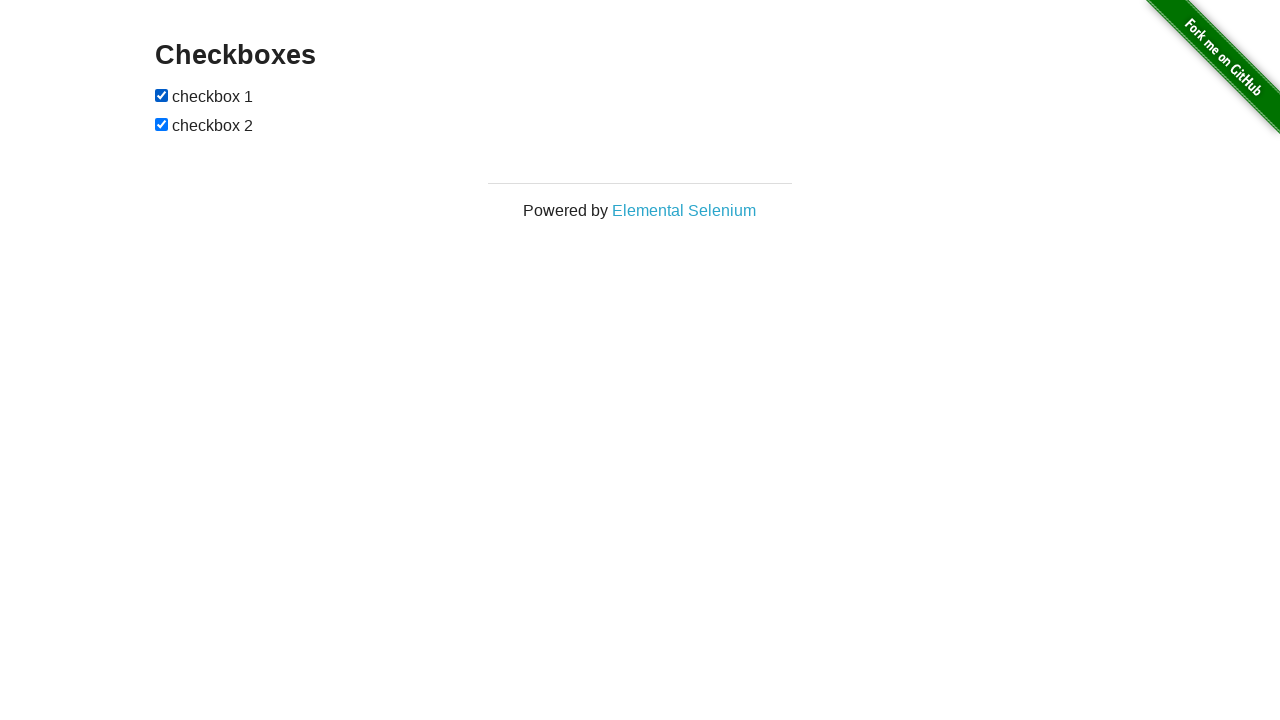

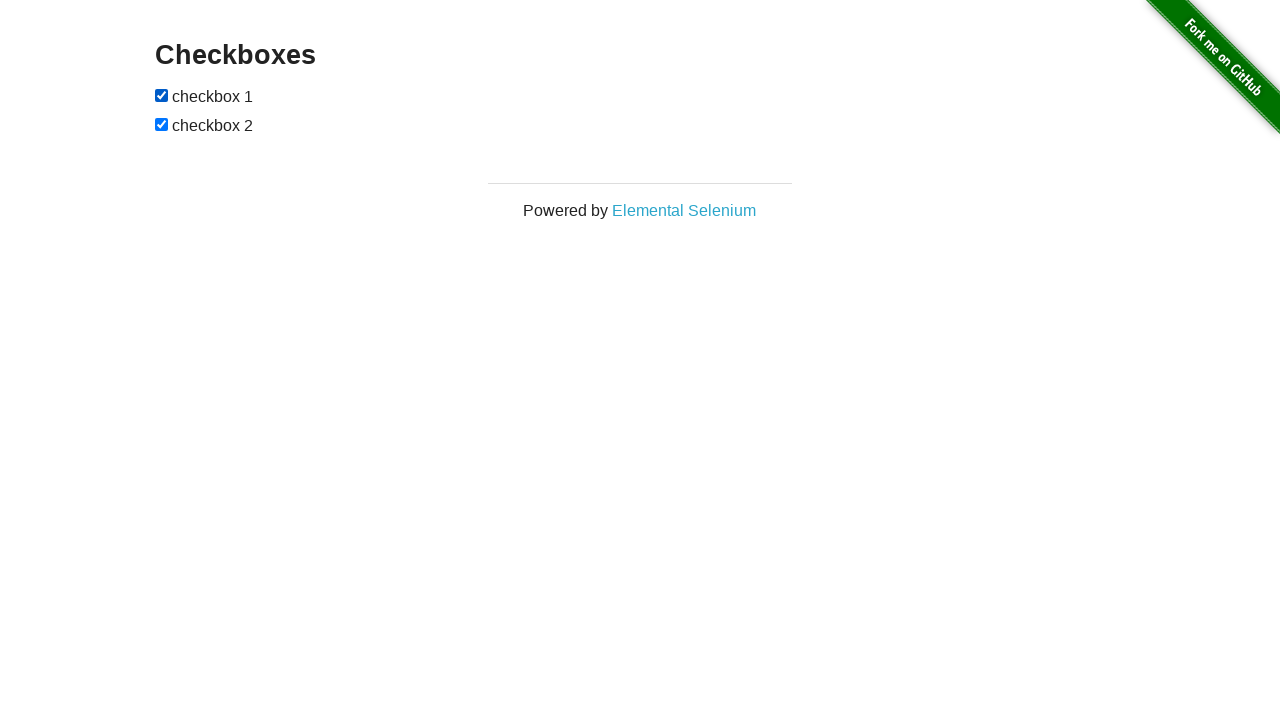